Tests AJAX functionality on UI Testing Playground by clicking an AJAX button and waiting for the dynamically loaded content to appear before clicking it.

Starting URL: http://uitestingplayground.com/ajax

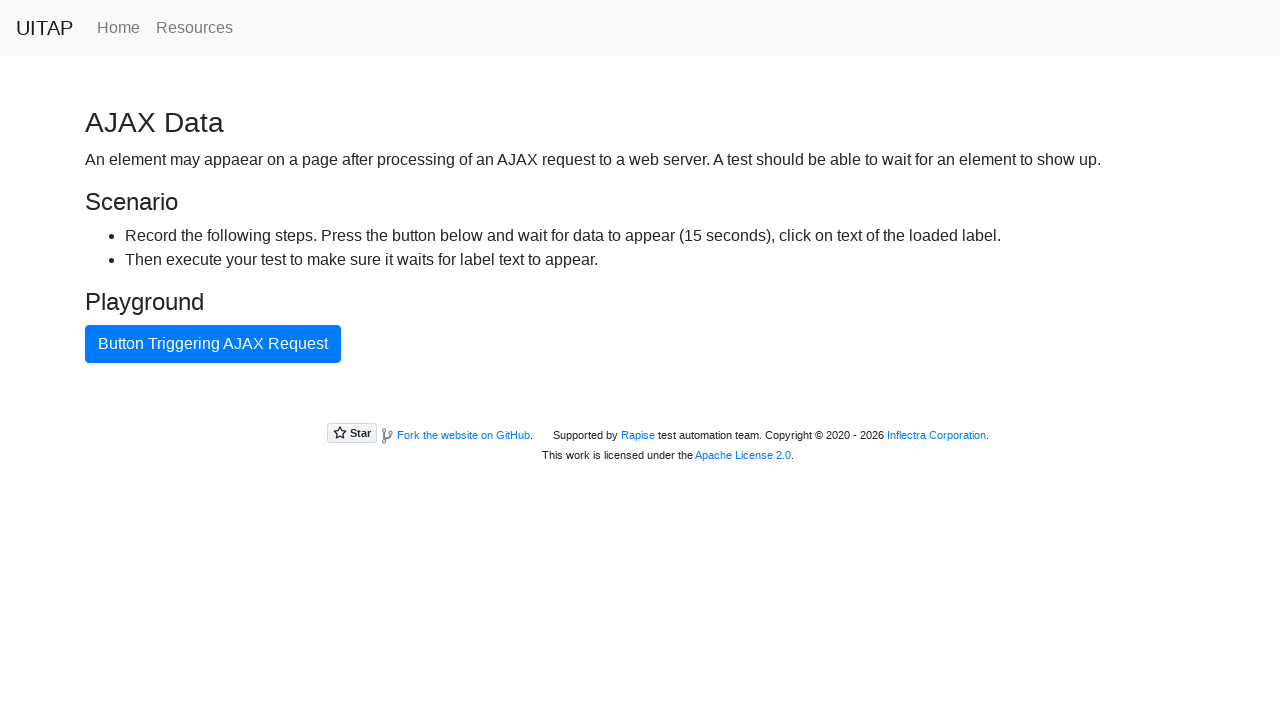

AJAX button loaded and ready
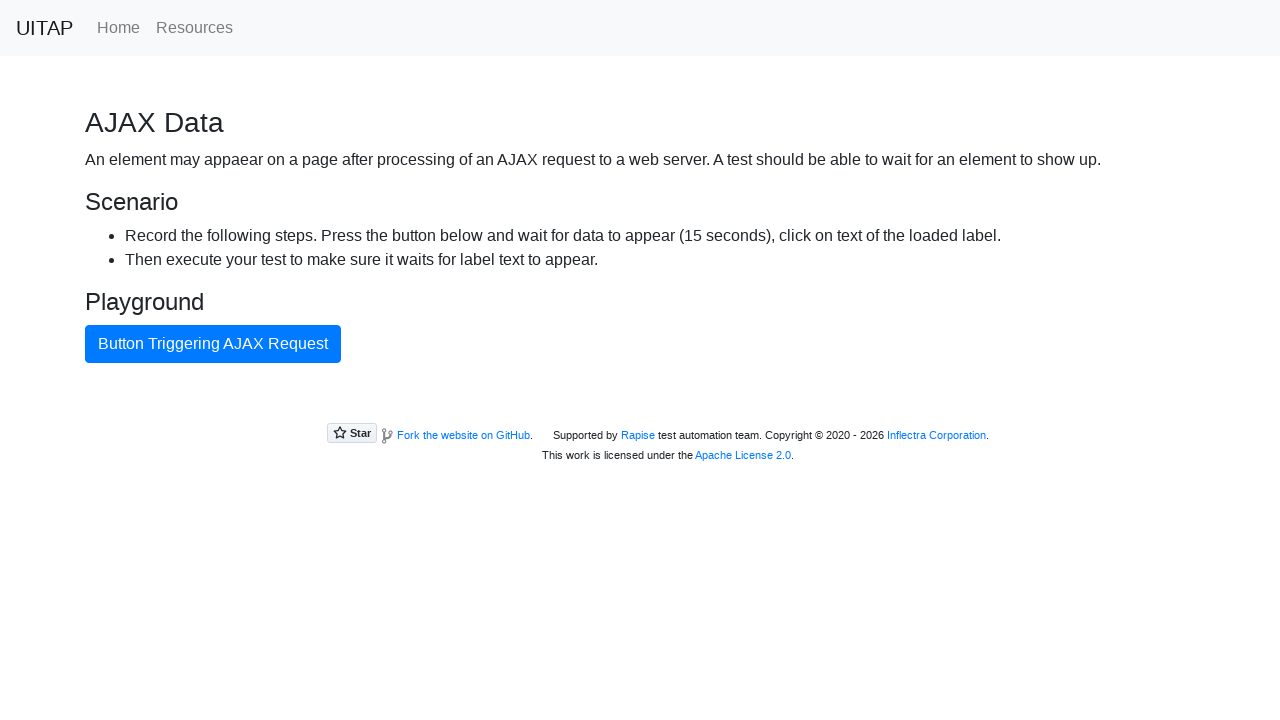

Clicked AJAX button to trigger dynamic content loading at (213, 344) on #ajaxButton
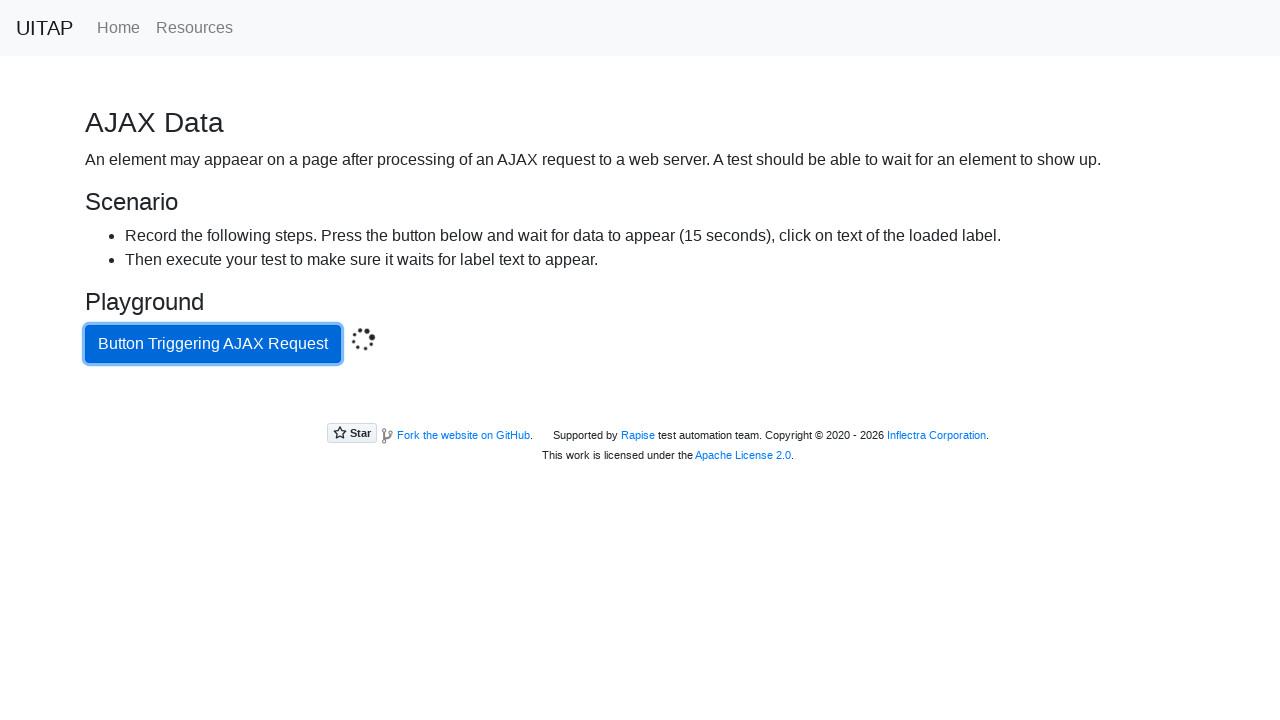

AJAX content loaded with green success message
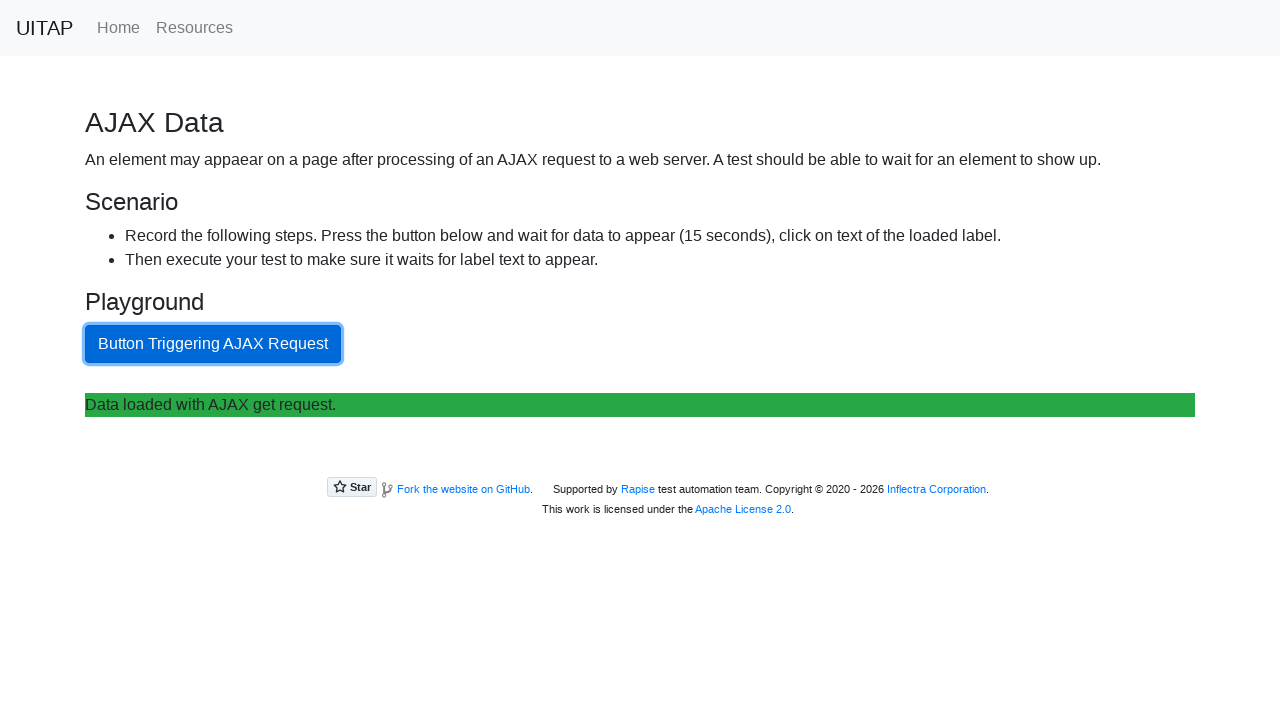

Clicked the dynamically loaded success message at (640, 405) on .bg-success
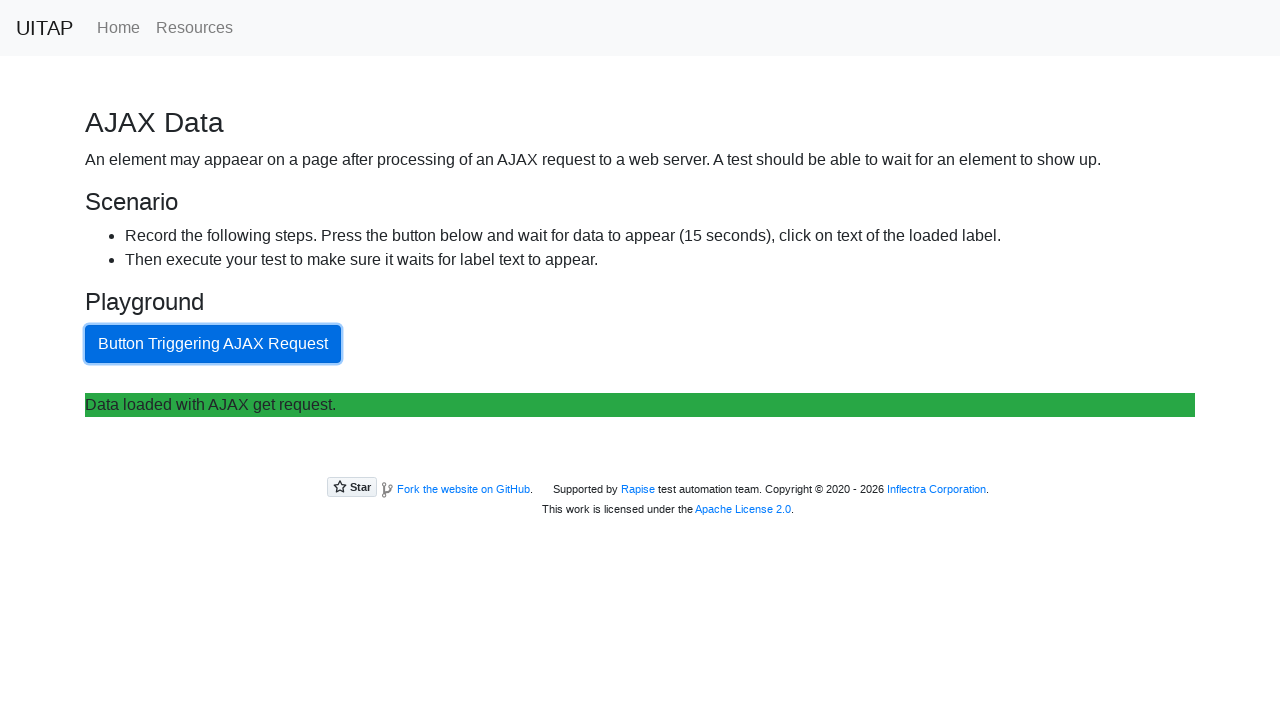

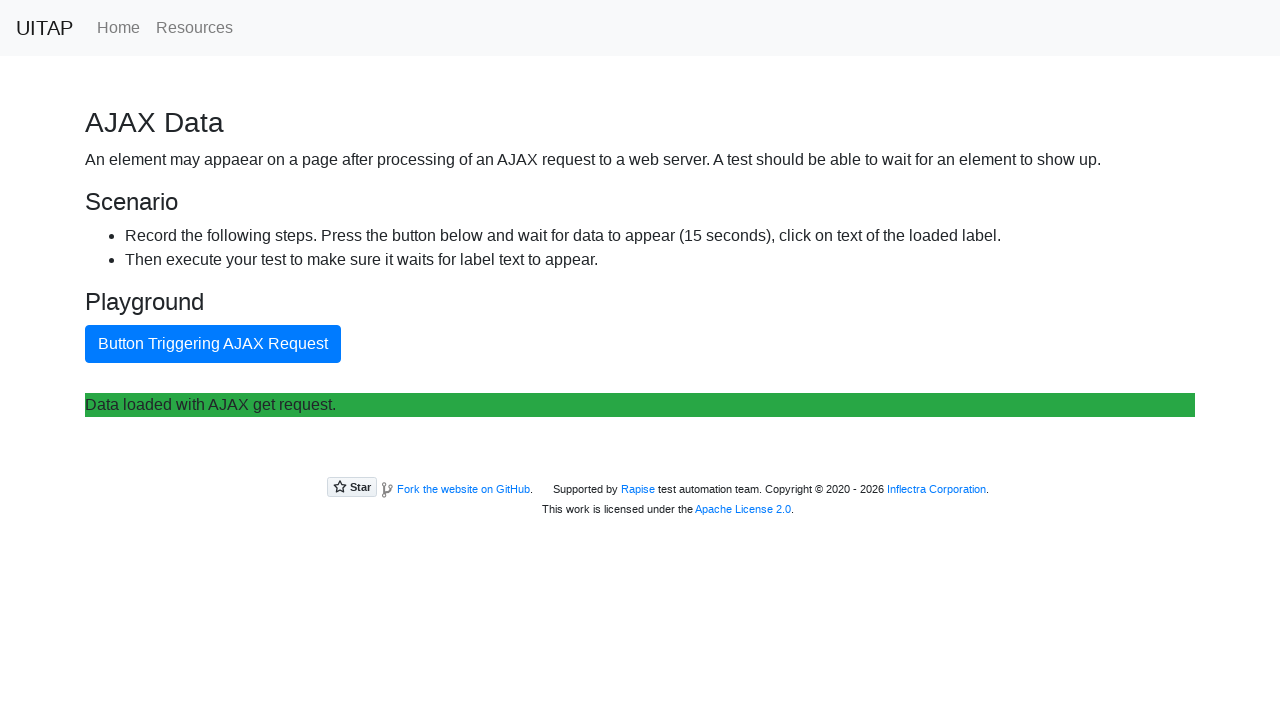